Navigates to a GitHub user profile page and waits for it to load

Starting URL: https://github.com/SubhamSubhasisPatra

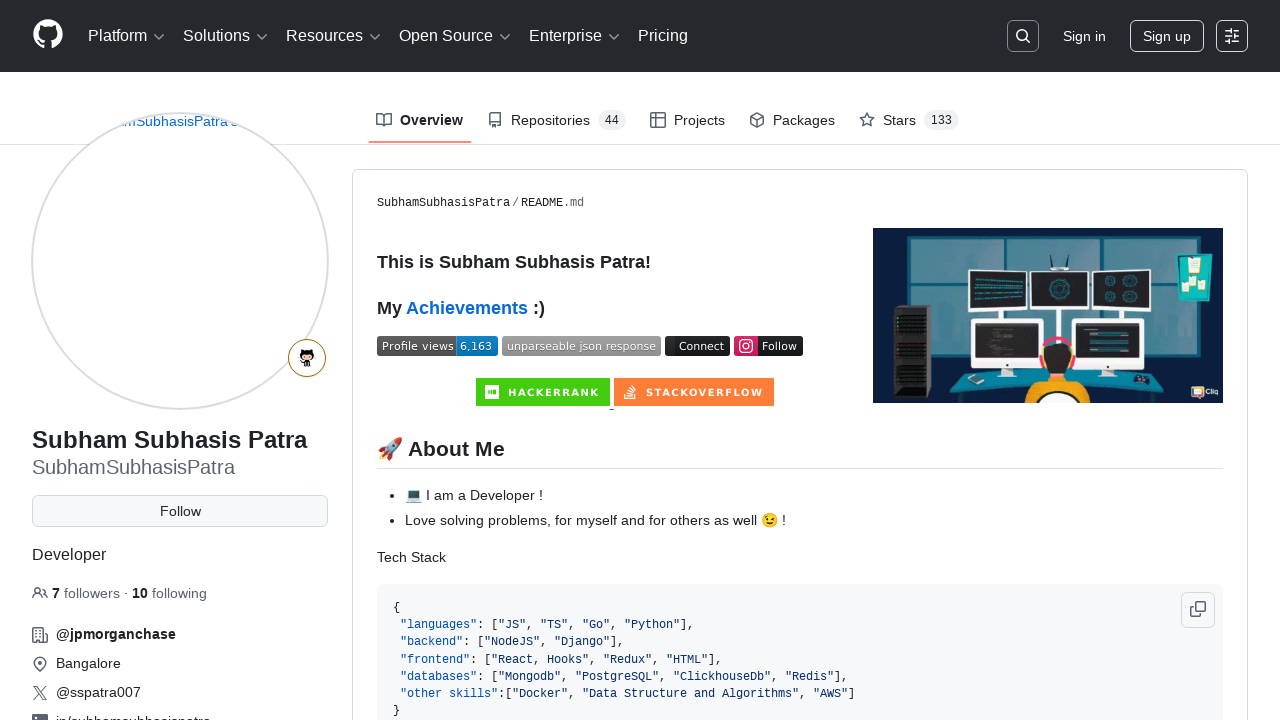

Navigated to GitHub user profile page for SubhamSubhasisPatra
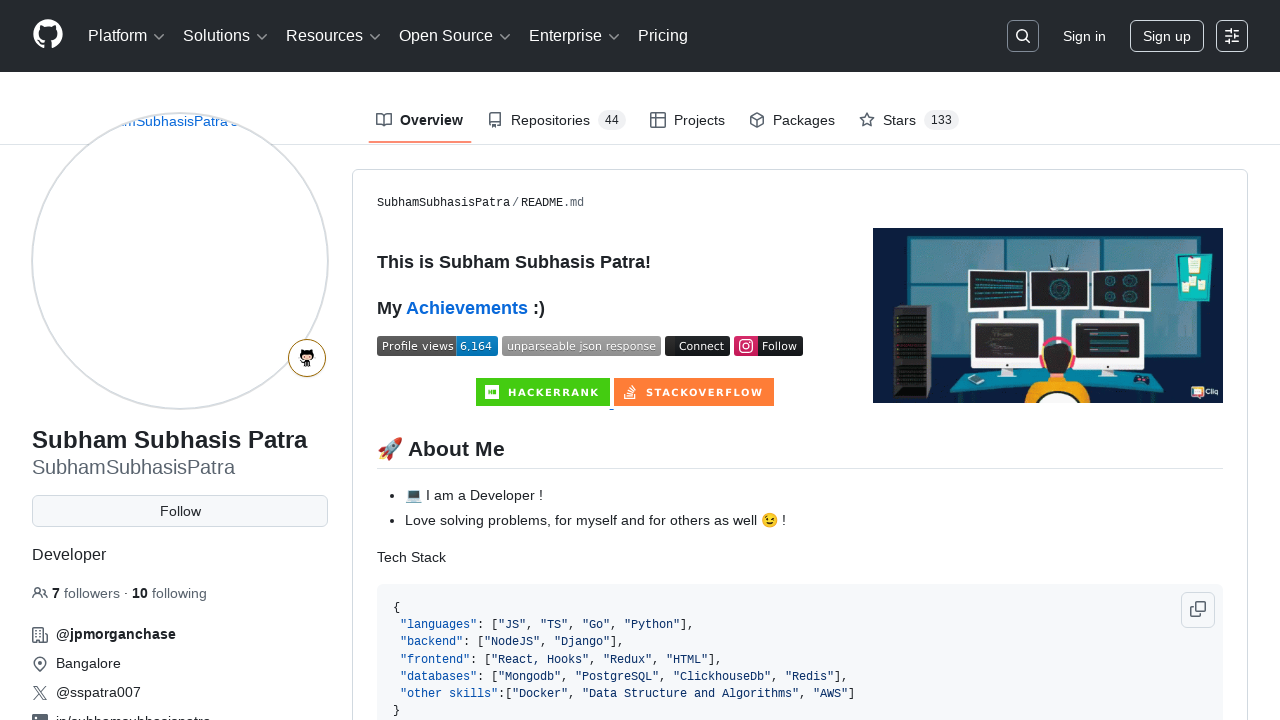

Profile page fully loaded and profile editable area is visible
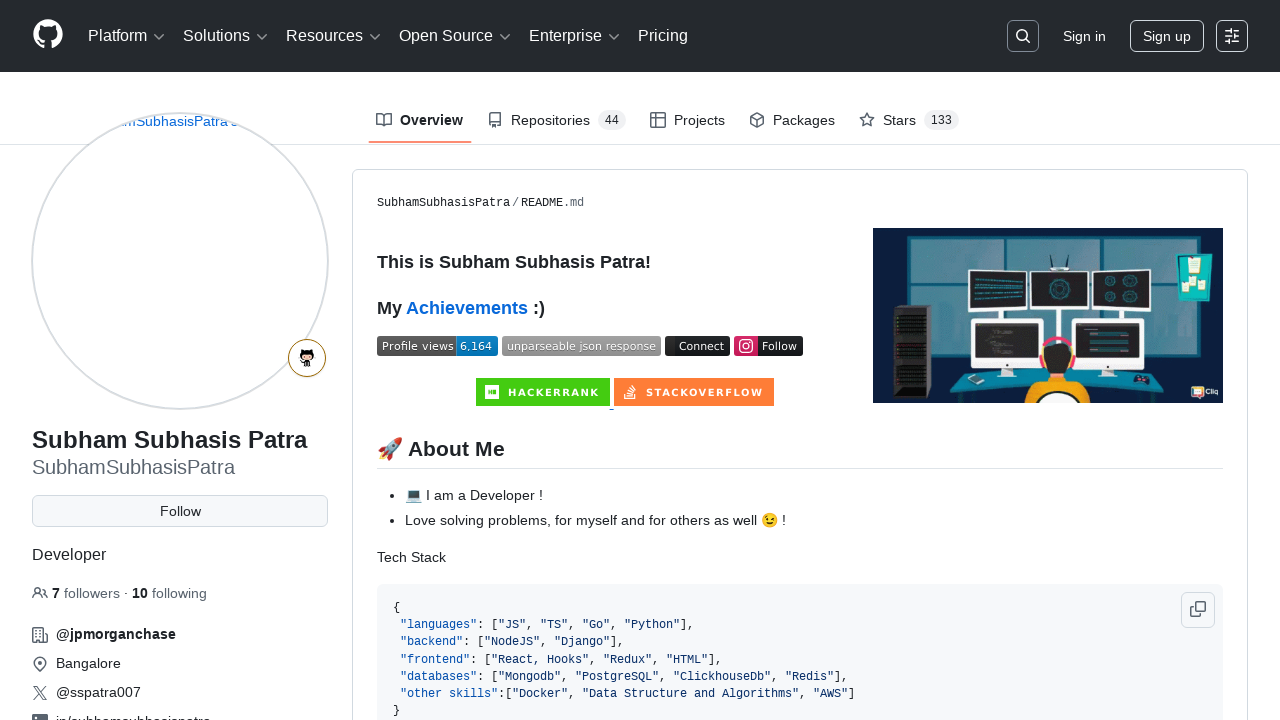

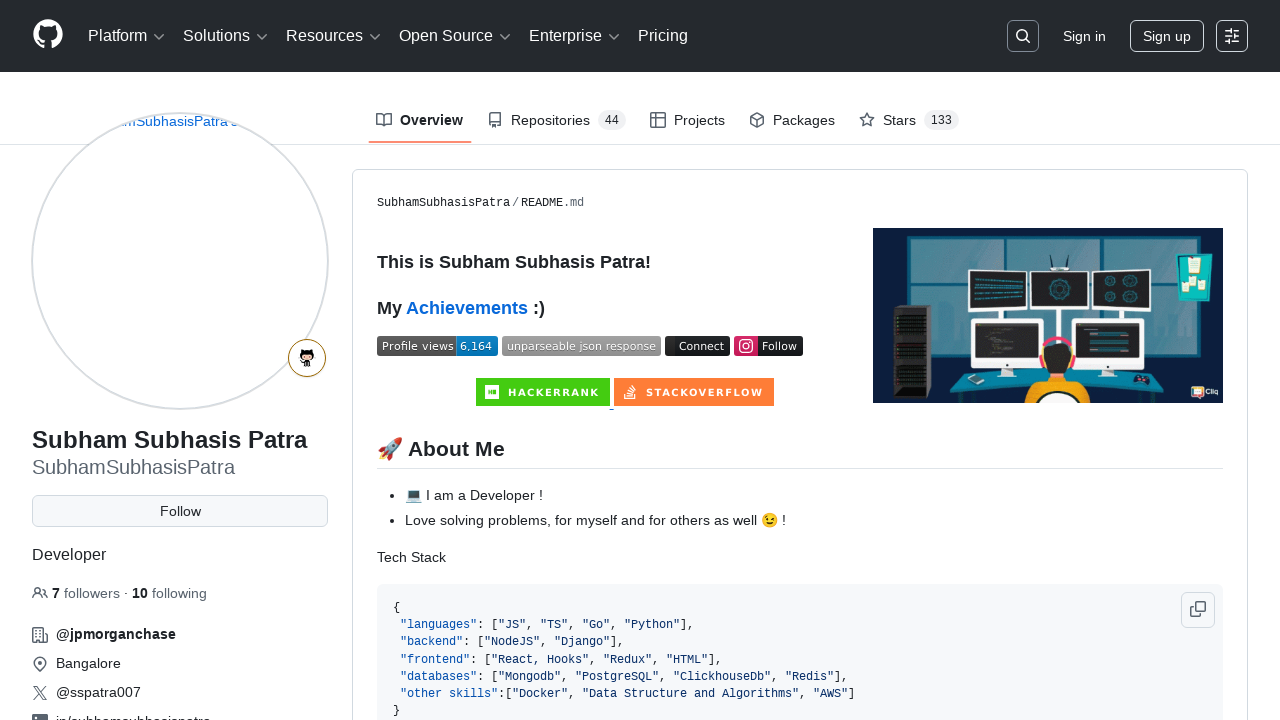